Tests explicit wait for attribute change by waiting for a style attribute to contain a specific color value

Starting URL: https://kristinek.github.io/site/examples/sync

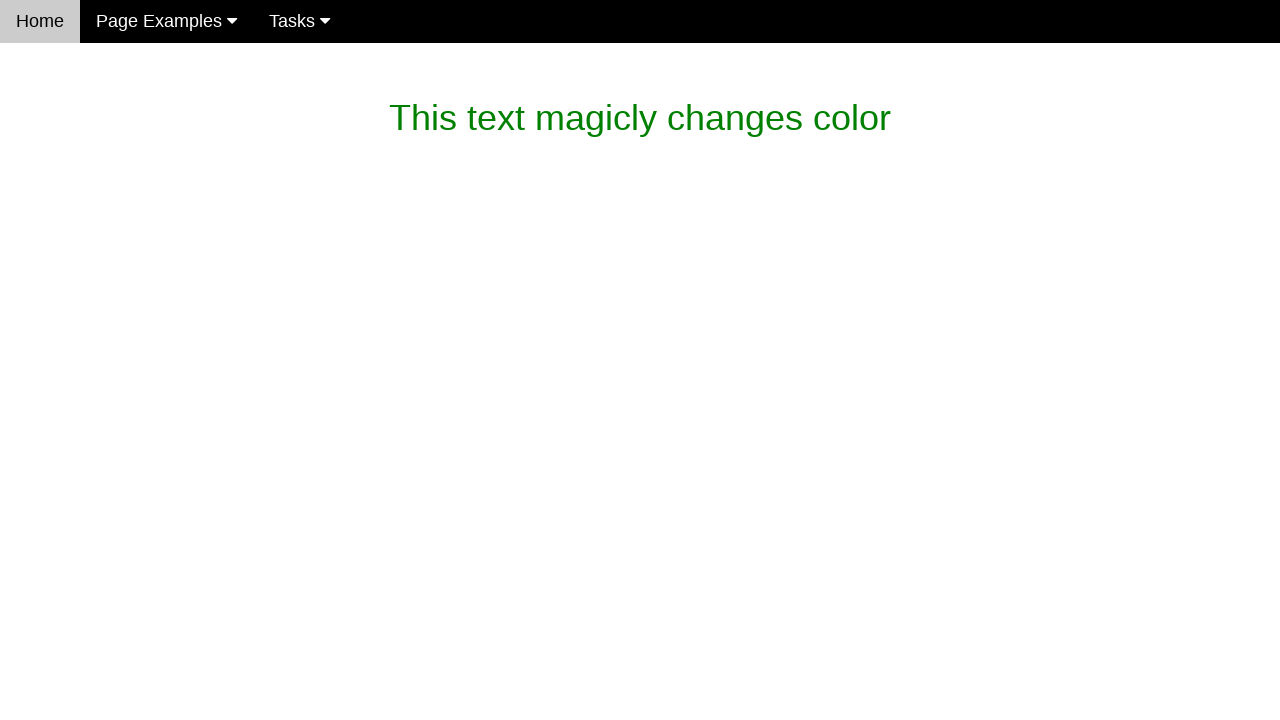

Waited for paragraph style attribute to contain color rgb(119, 119, 119)
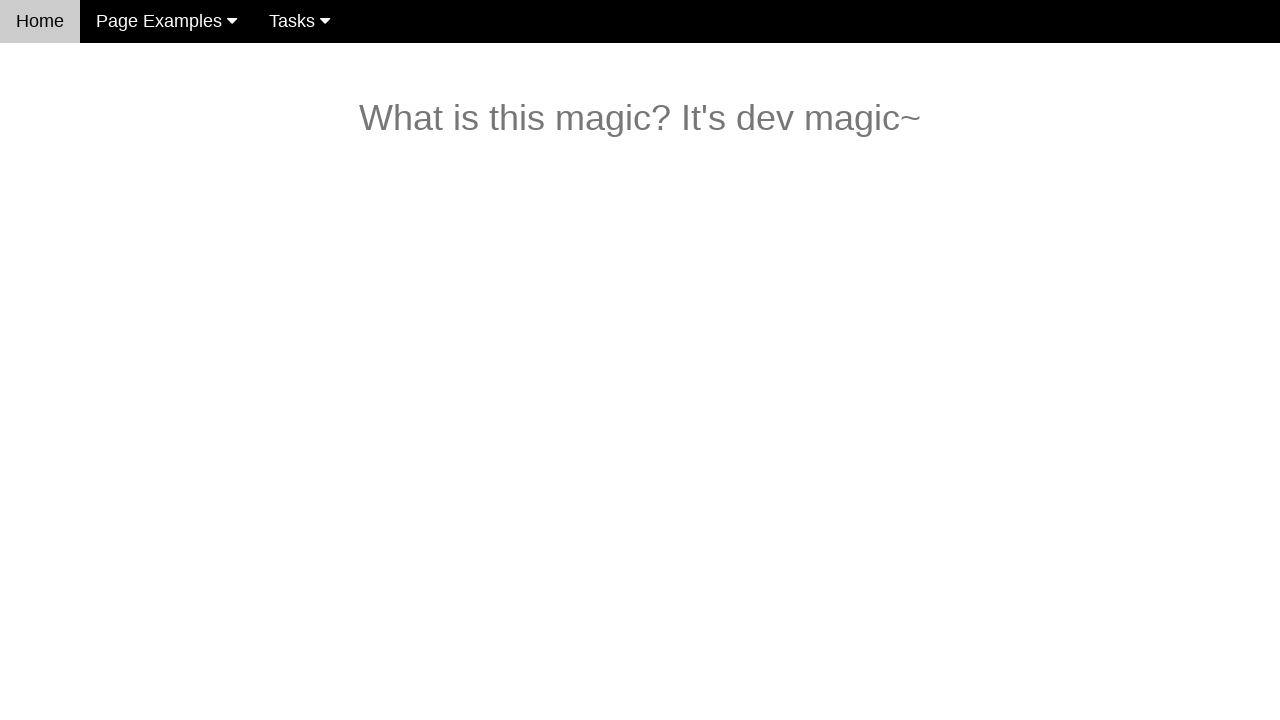

Verified magic text content is 'What is this magic? It's dev magic~'
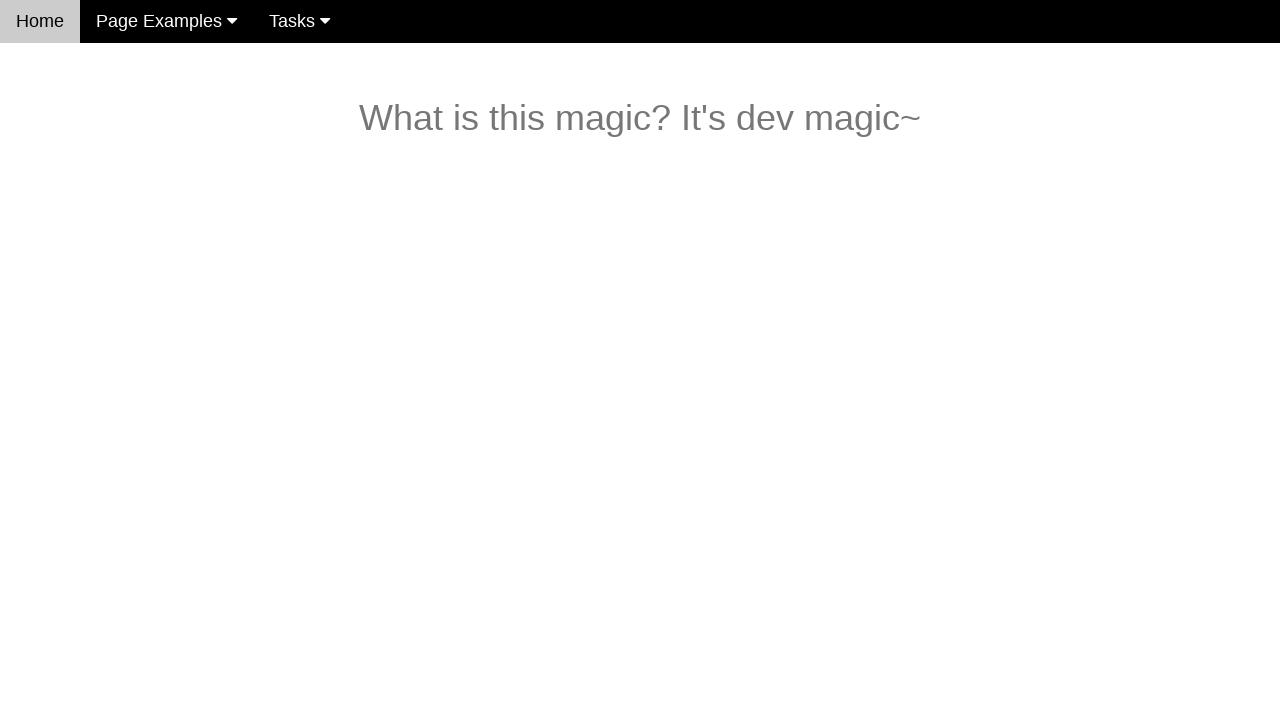

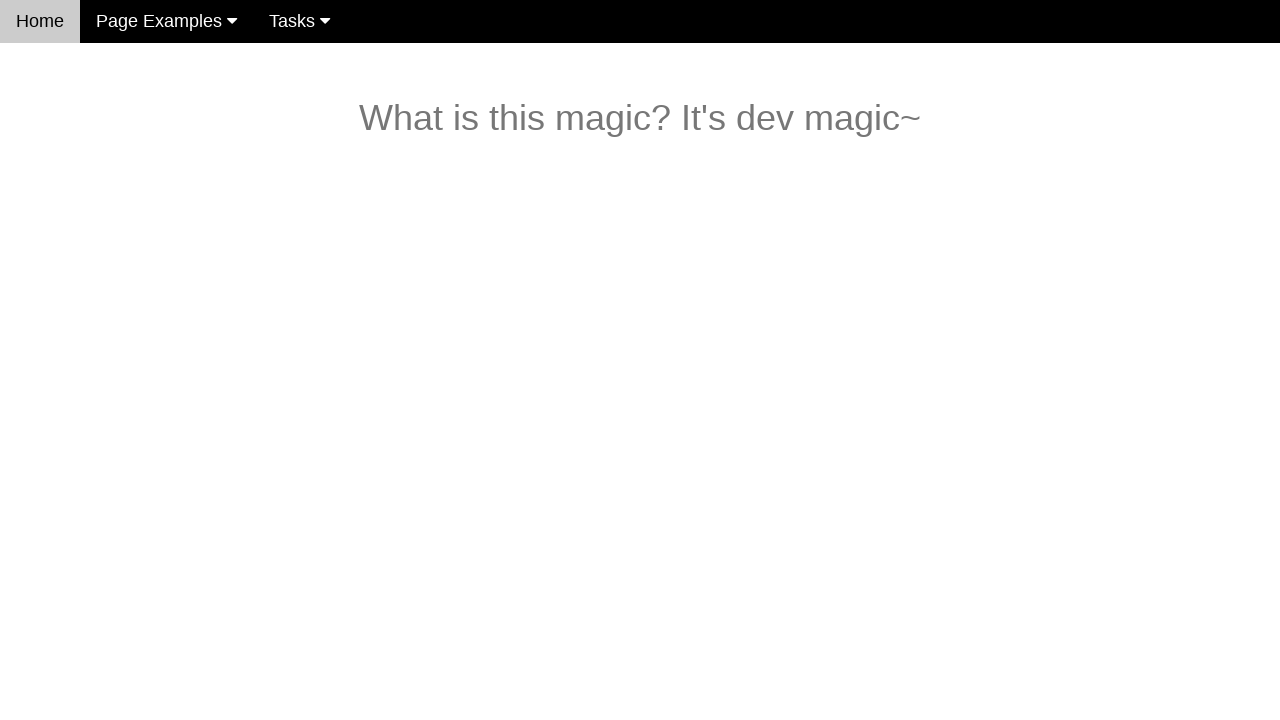